Tests adding jQuery Growl notifications to a page by injecting jQuery and jQuery Growl libraries via JavaScript, then displaying a notification message on the page.

Starting URL: http://the-internet.herokuapp.com

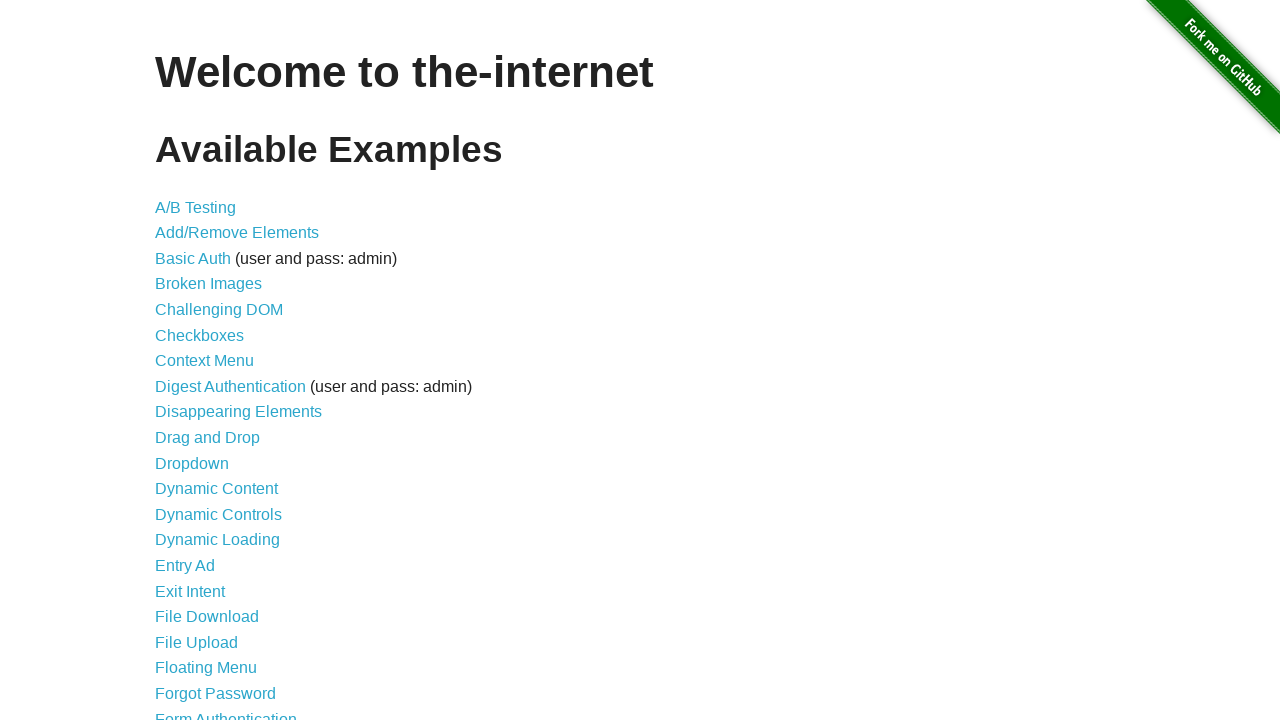

Injected jQuery library into page if not already present
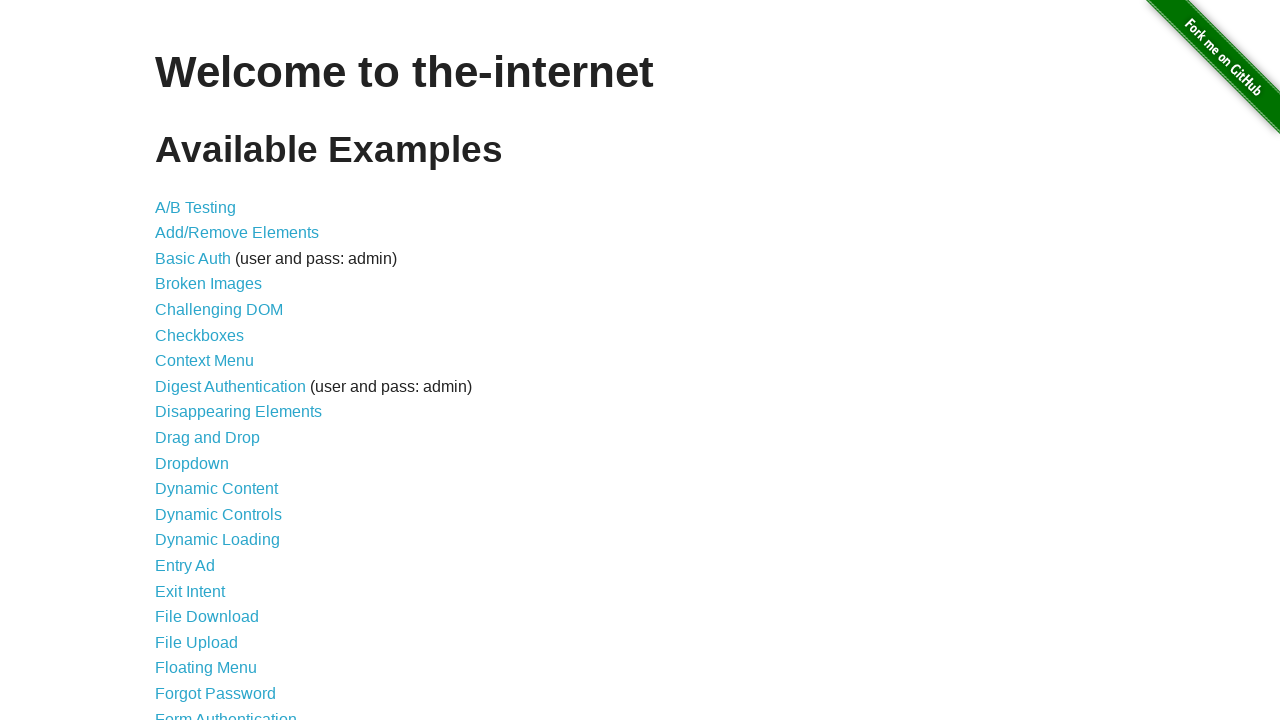

Waited for jQuery to load successfully
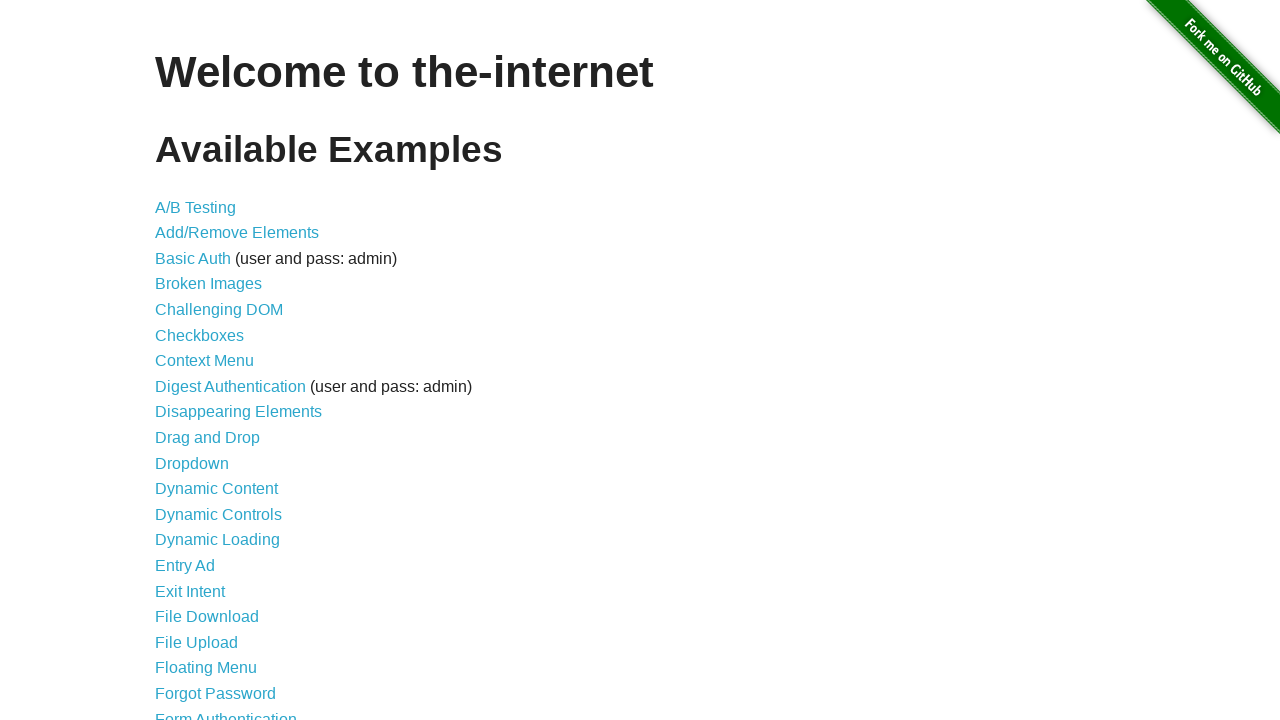

Injected jQuery Growl library into page
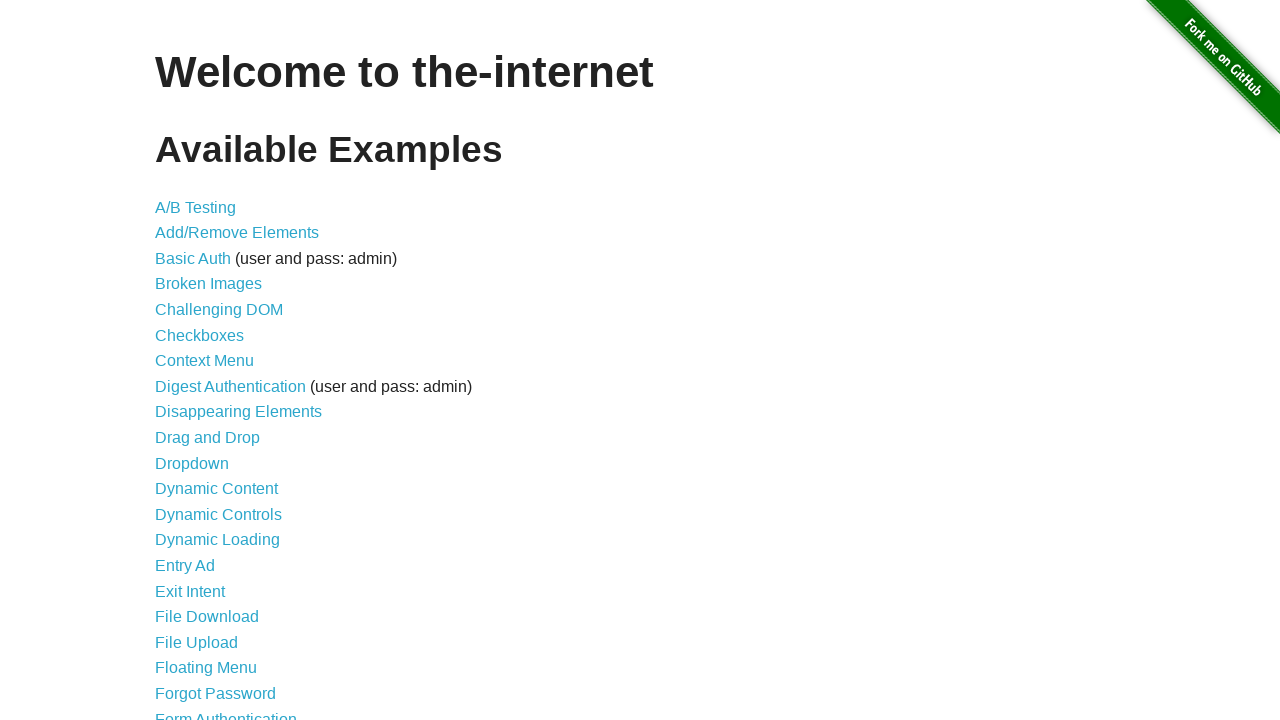

Added jQuery Growl CSS styles to page
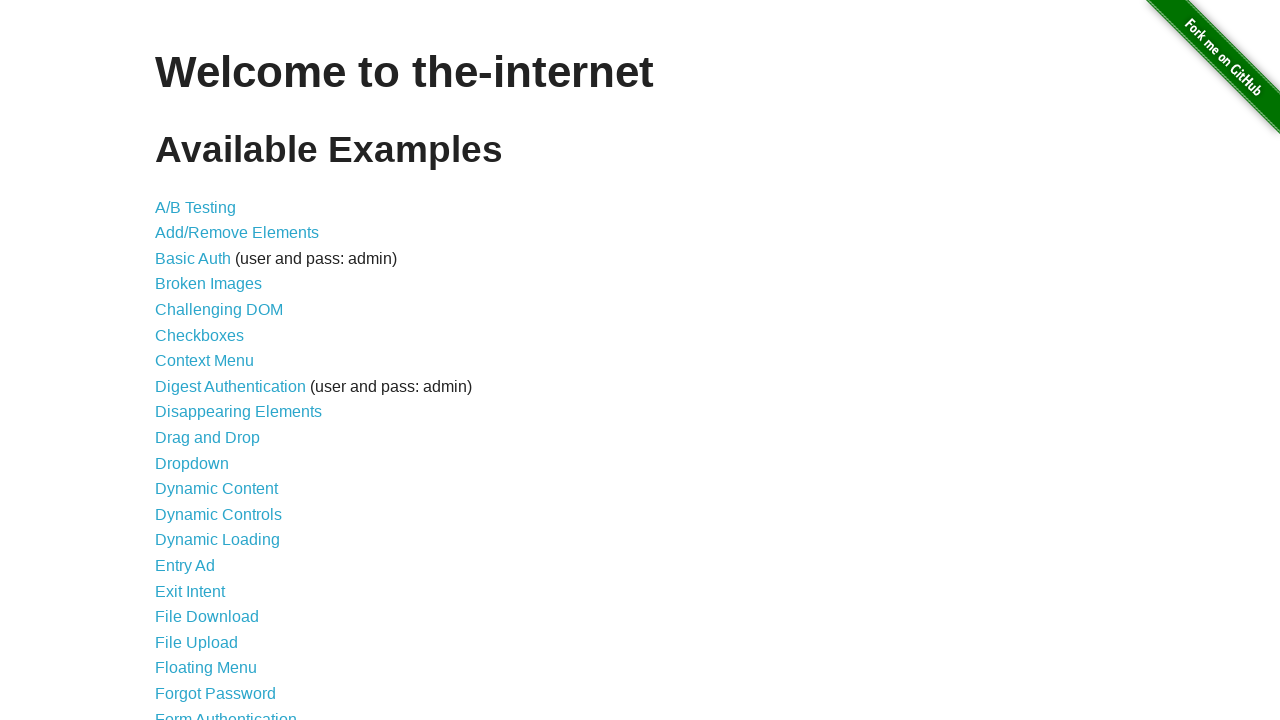

Waited for jQuery Growl to be fully loaded and available
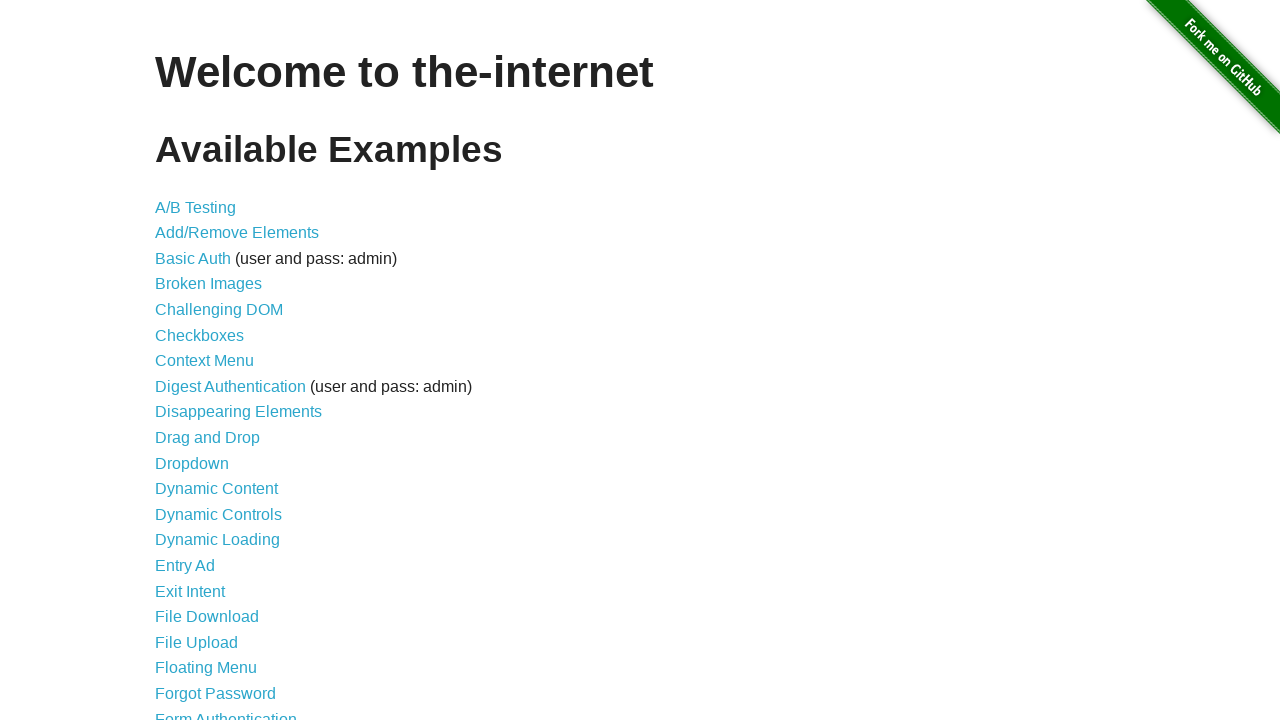

Displayed jQuery Growl notification with title 'GET' and message '/'
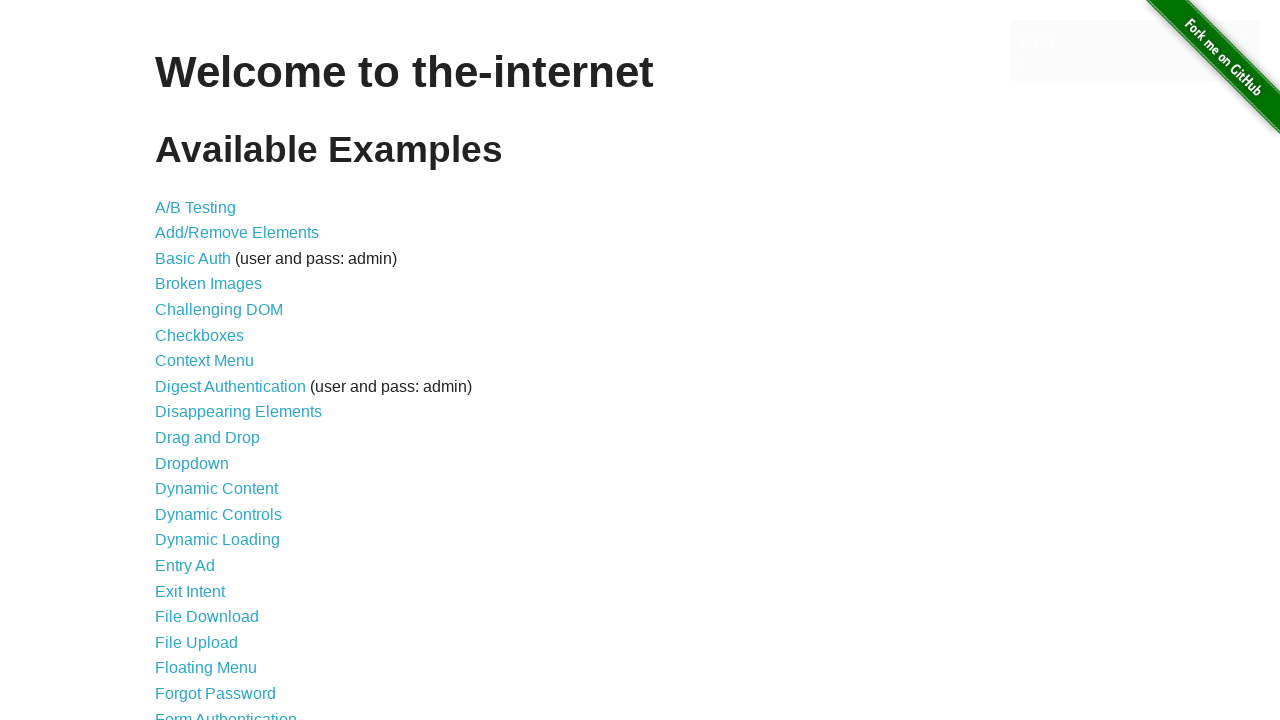

Waited 2 seconds to view the notification
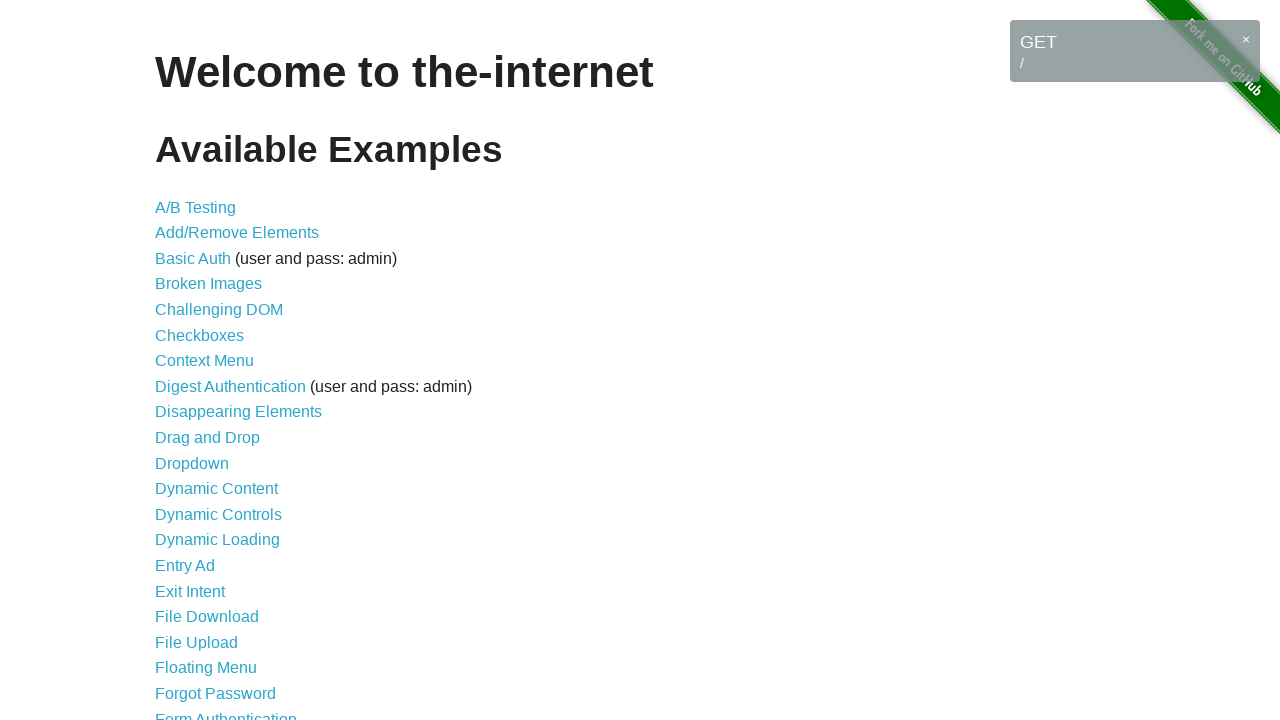

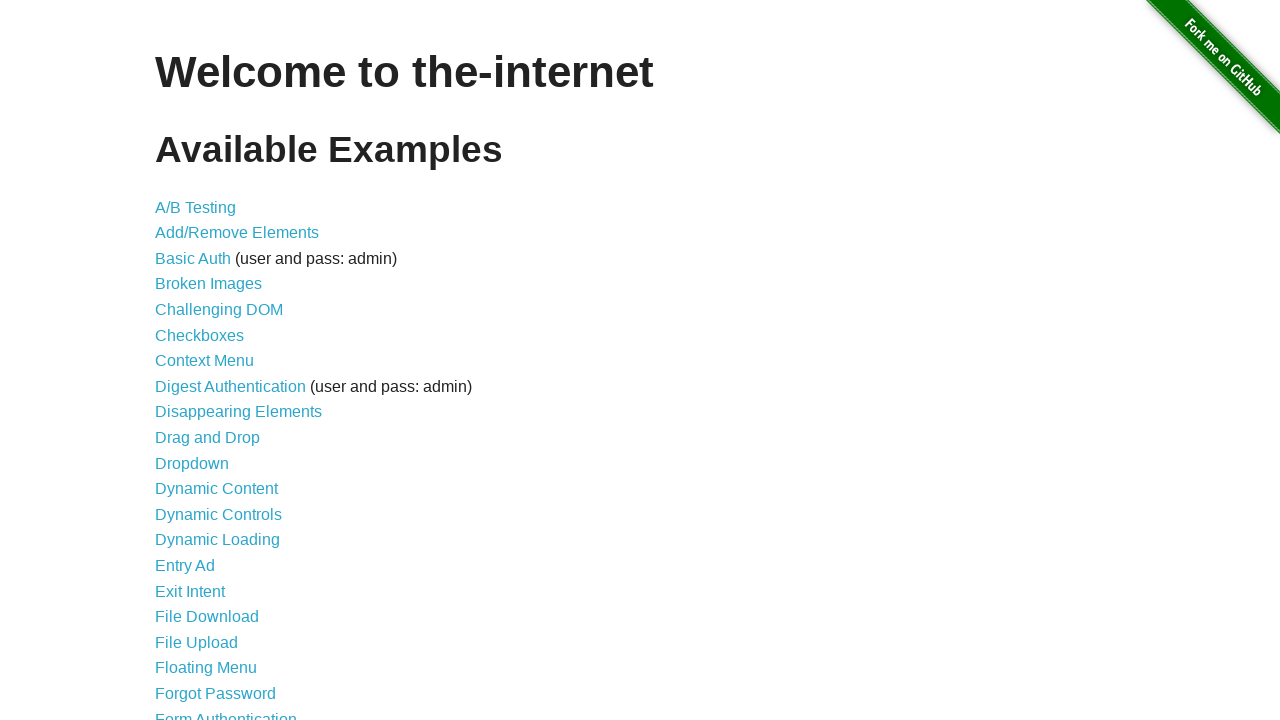